Checks that 5 topic tags are displayed on the Mozilla organization page

Starting URL: https://github.com/mozilla

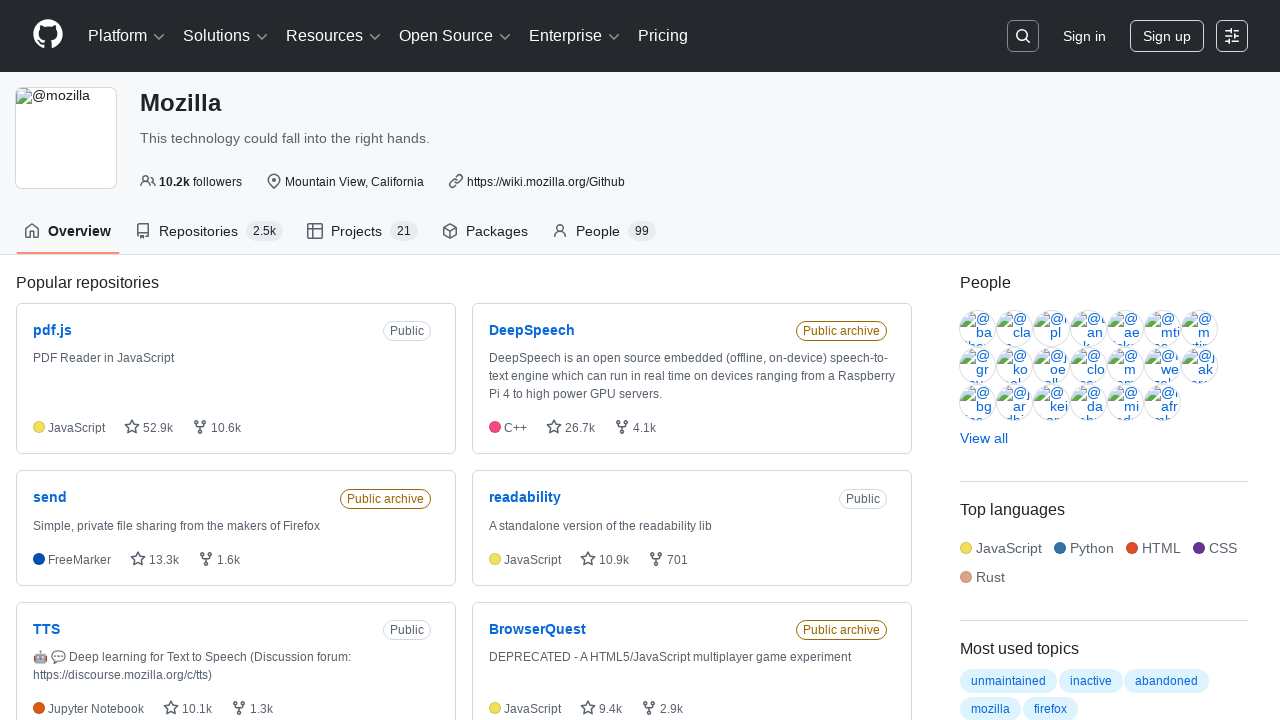

Navigated to Mozilla organization page on GitHub
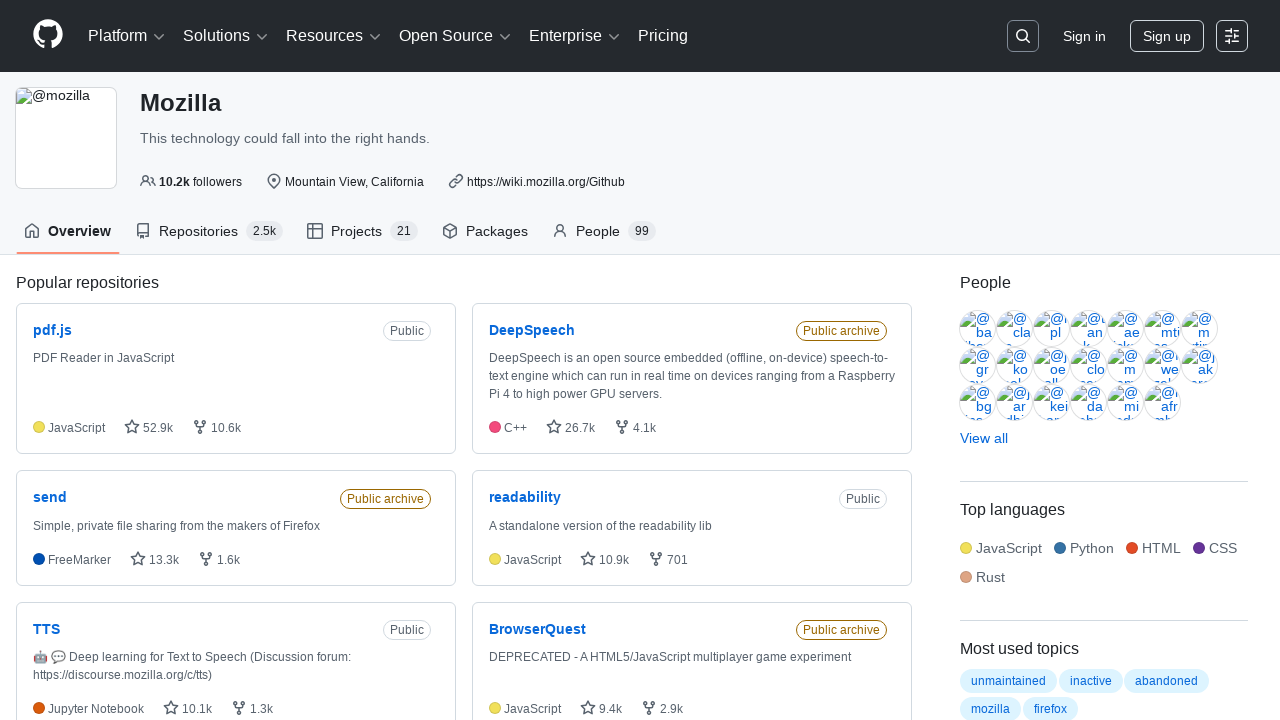

Located all topic tags on the page using CSS selector
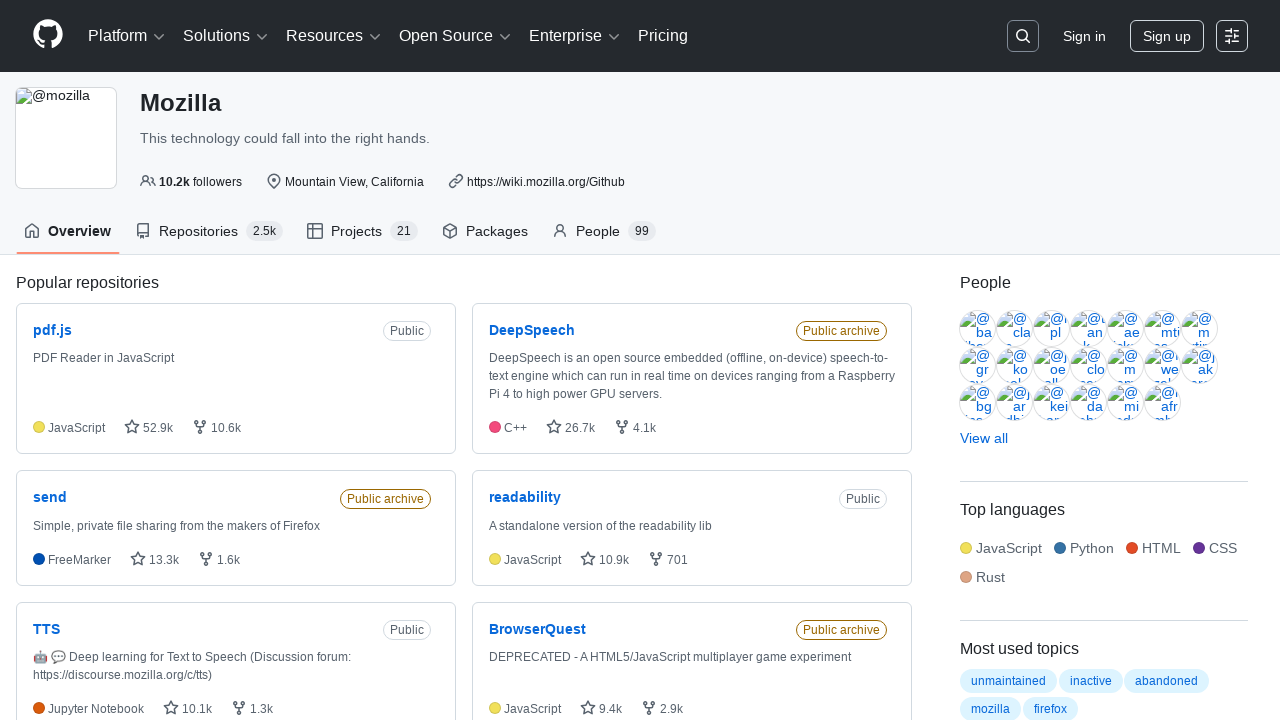

Verified that exactly 5 topic tags are displayed
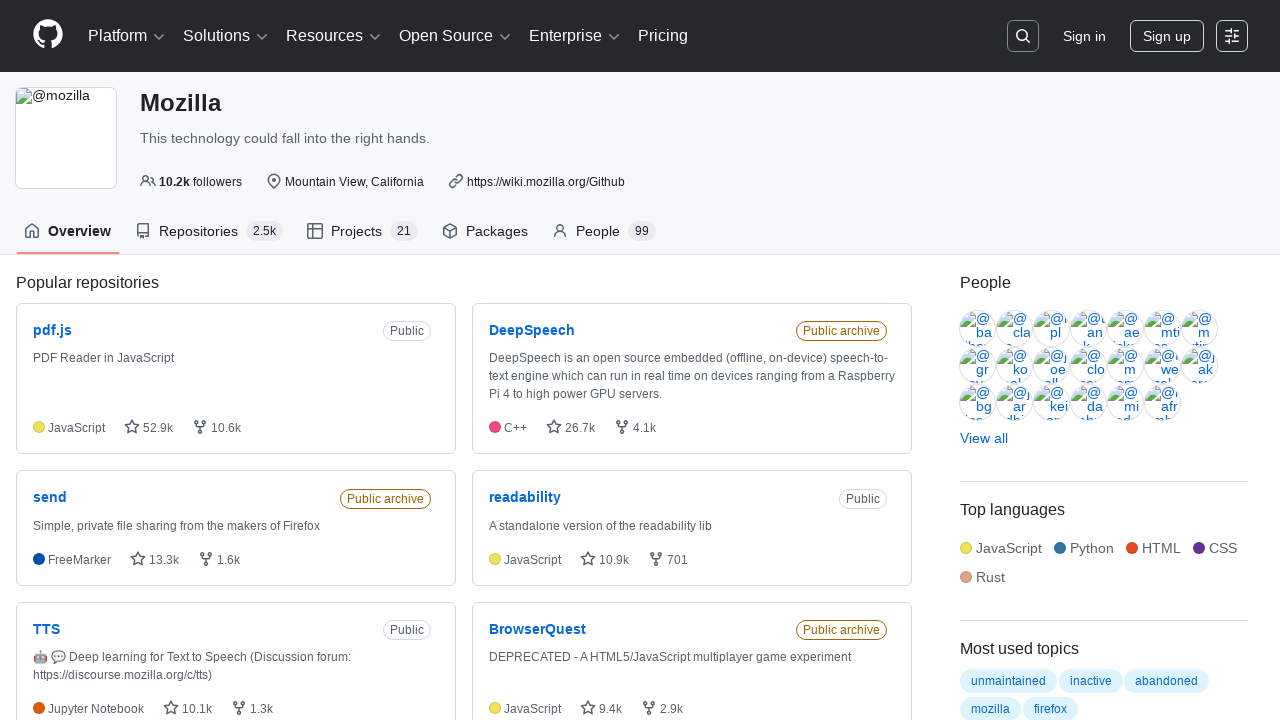

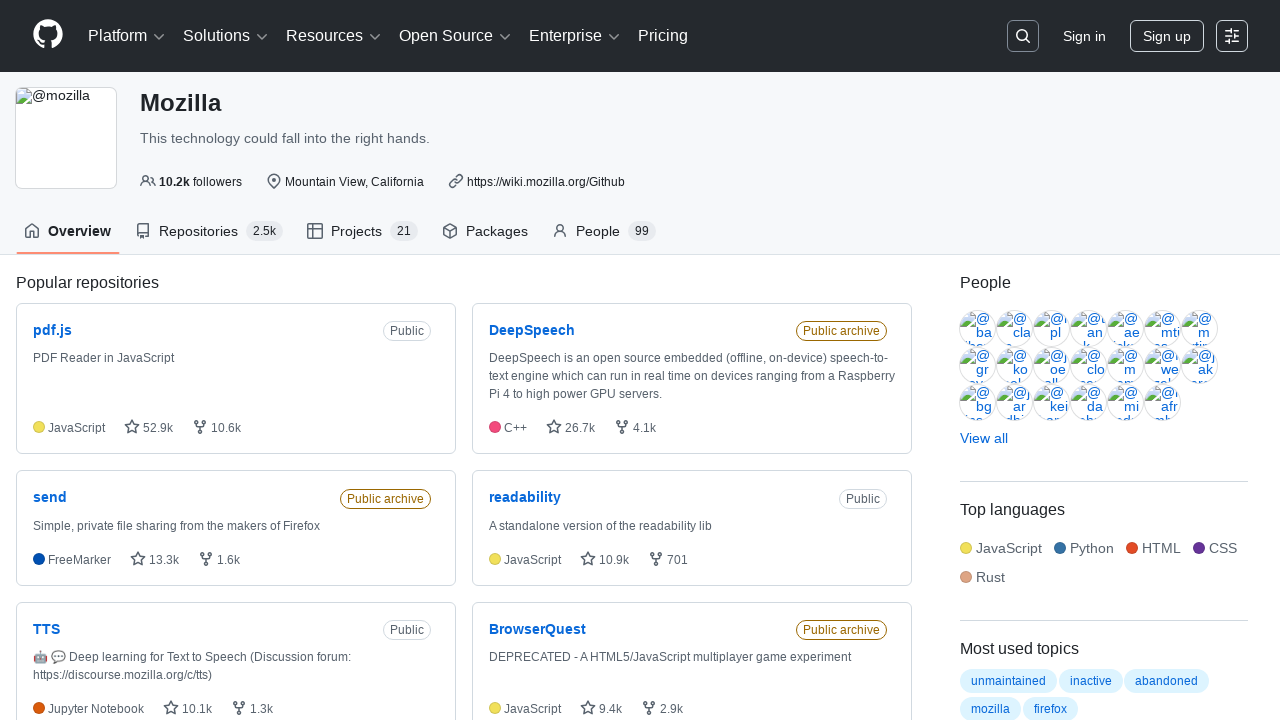